Tests dropdown functionality by clicking a dropdown button and selecting the autocomplete option from the menu

Starting URL: https://formy-project.herokuapp.com/dropdown

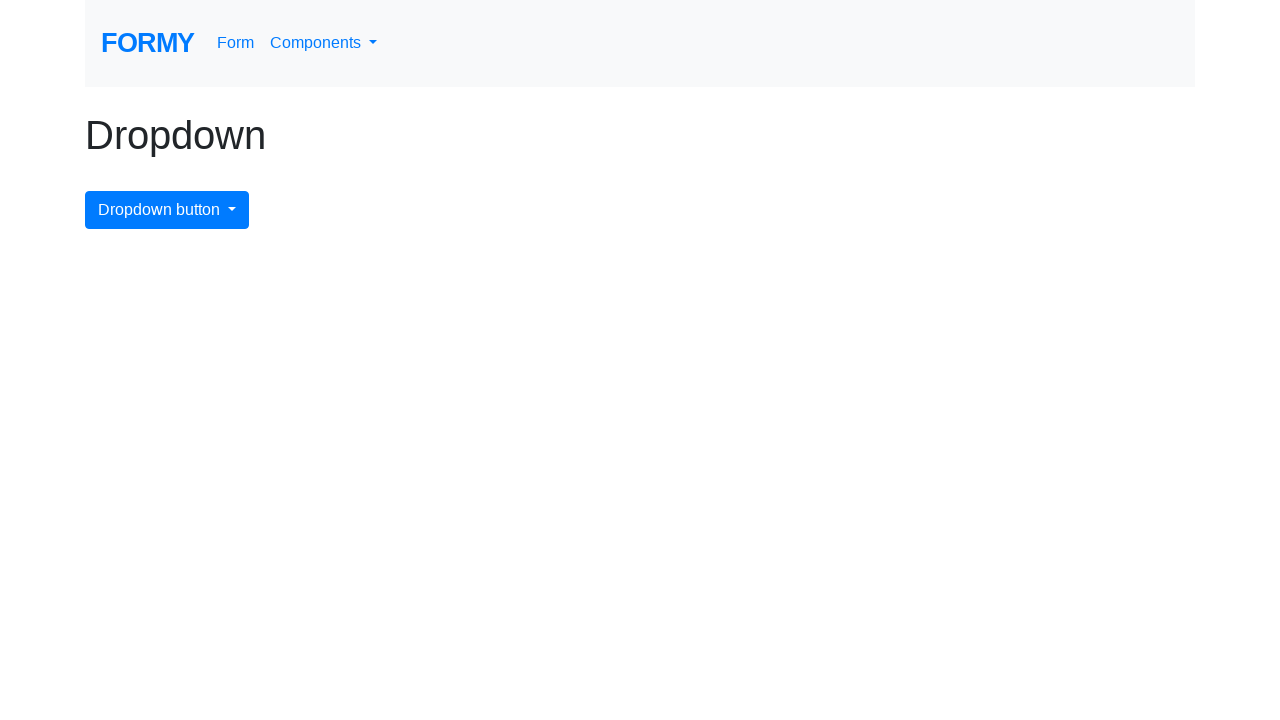

Clicked dropdown button to open menu at (167, 210) on #dropdownMenuButton
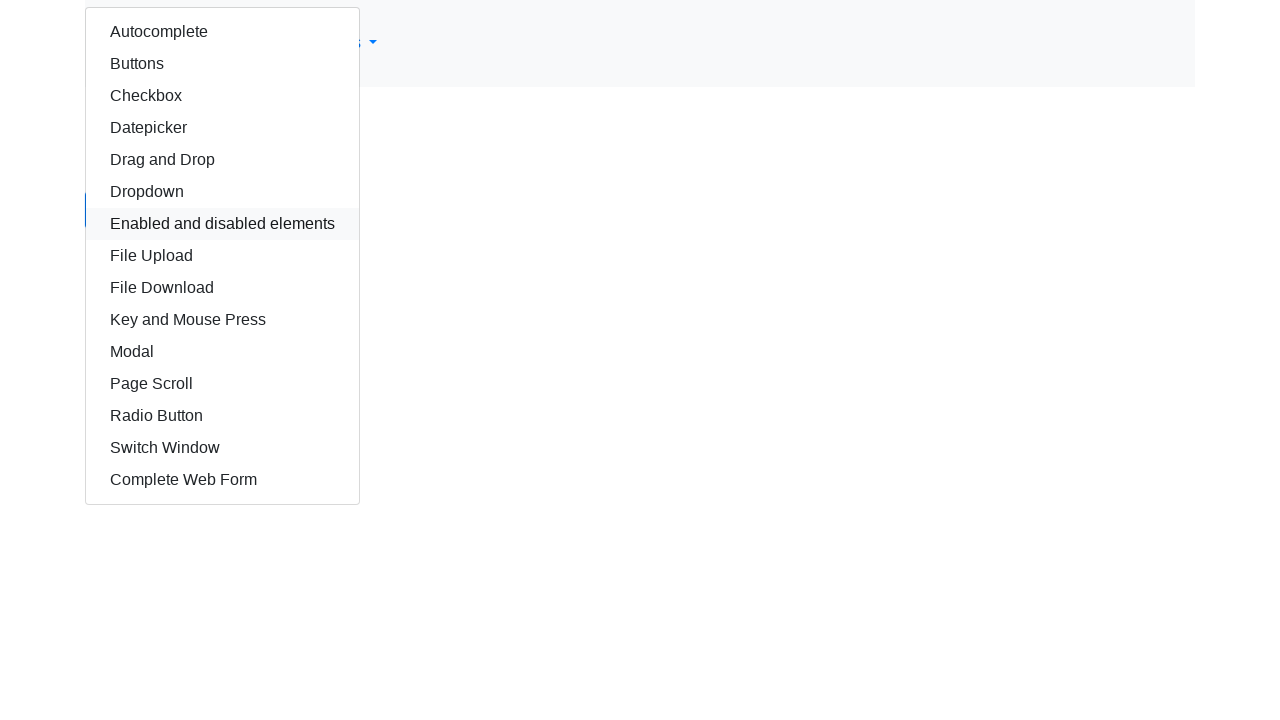

Clicked autocomplete option from dropdown menu at (222, 32) on #autocomplete
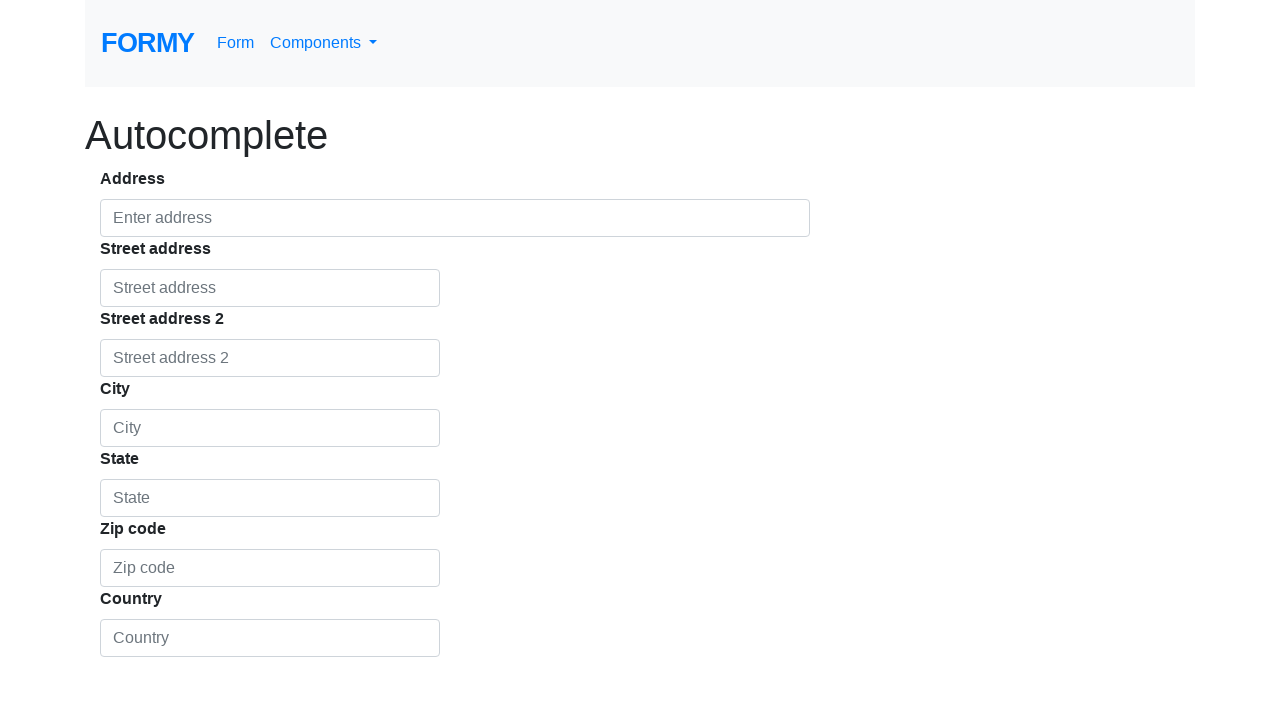

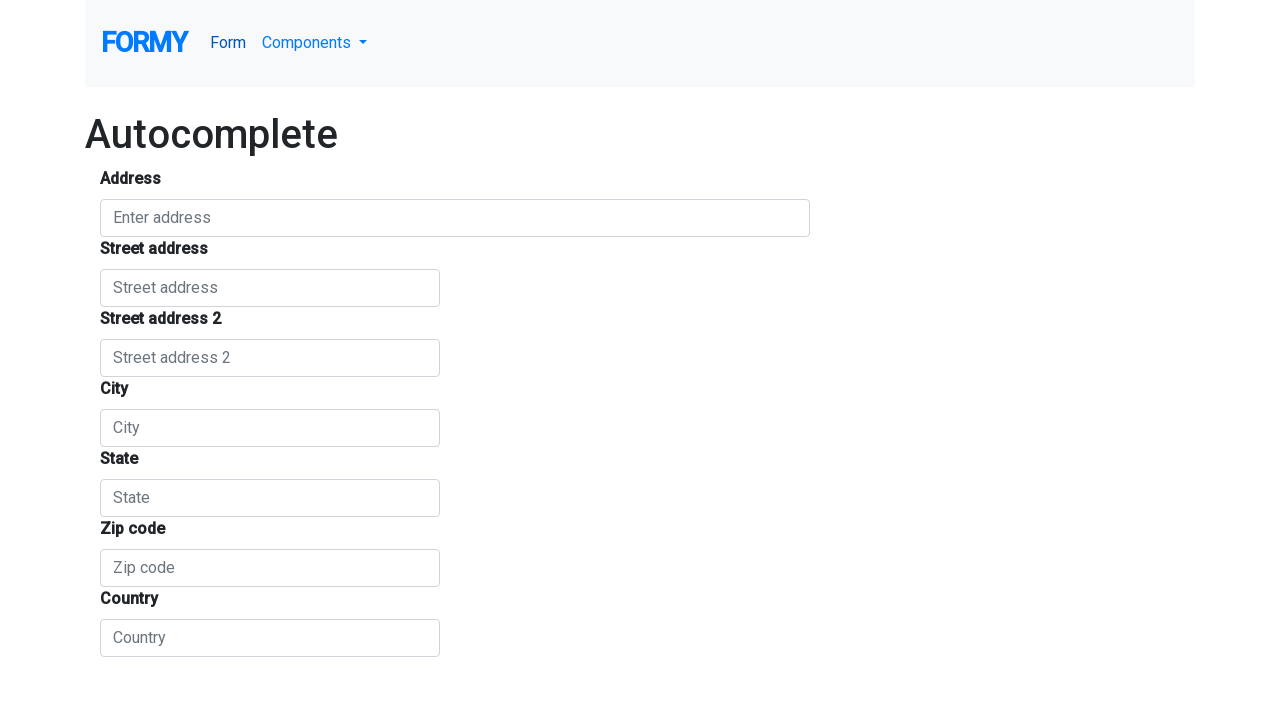